Tests dynamic form controls by clicking Enable button and waiting for input field to become enabled before entering text

Starting URL: https://the-internet.herokuapp.com/dynamic_controls

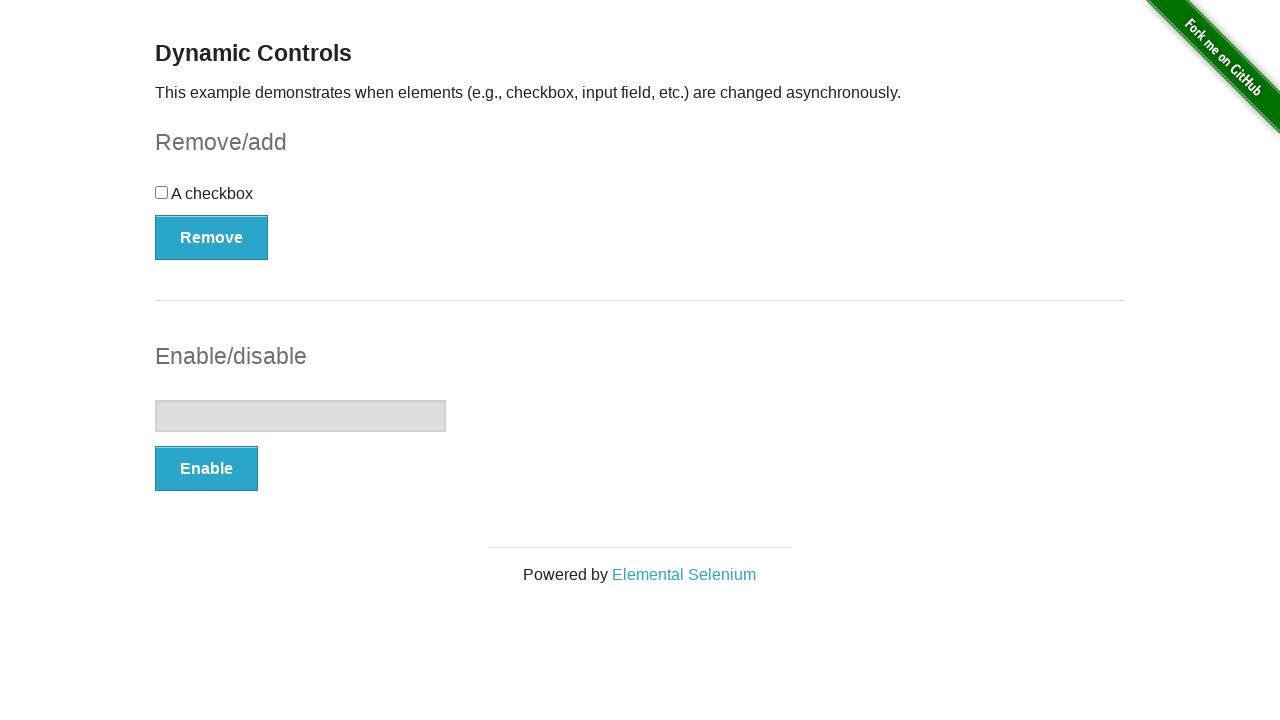

Clicked Enable button to activate input field at (206, 469) on xpath=//button[text()='Enable']
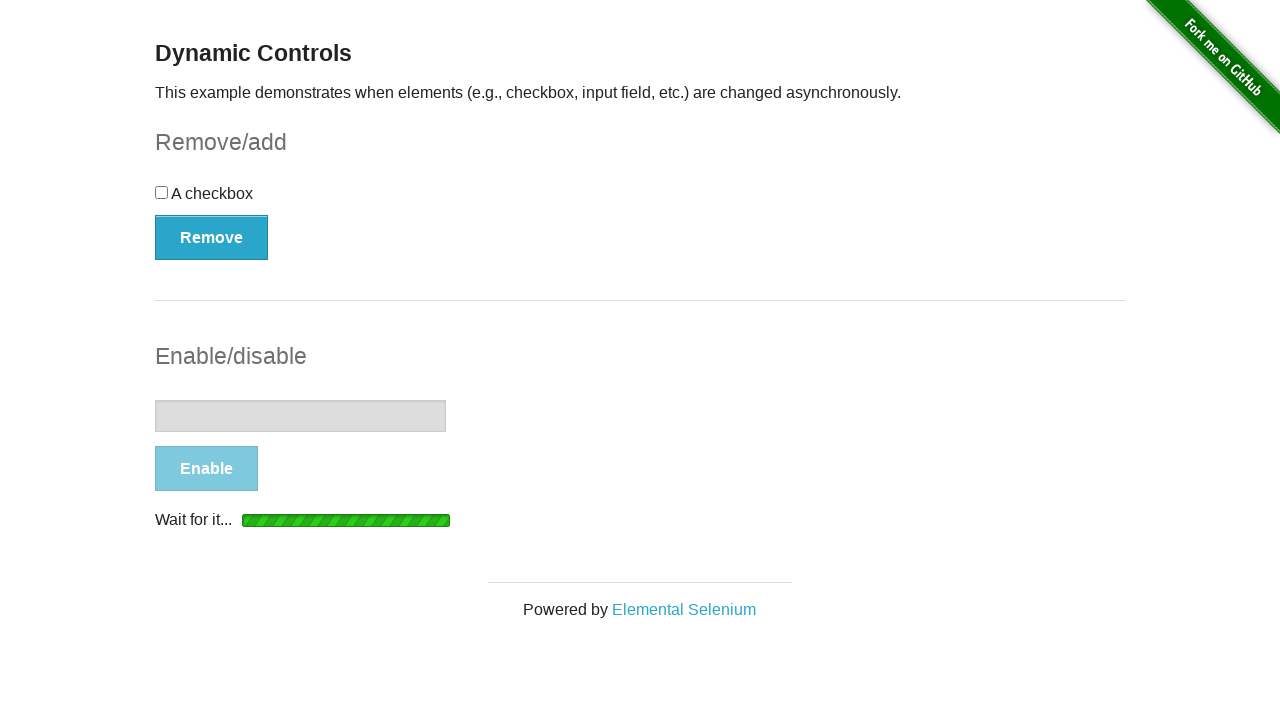

Input field became visible in DOM
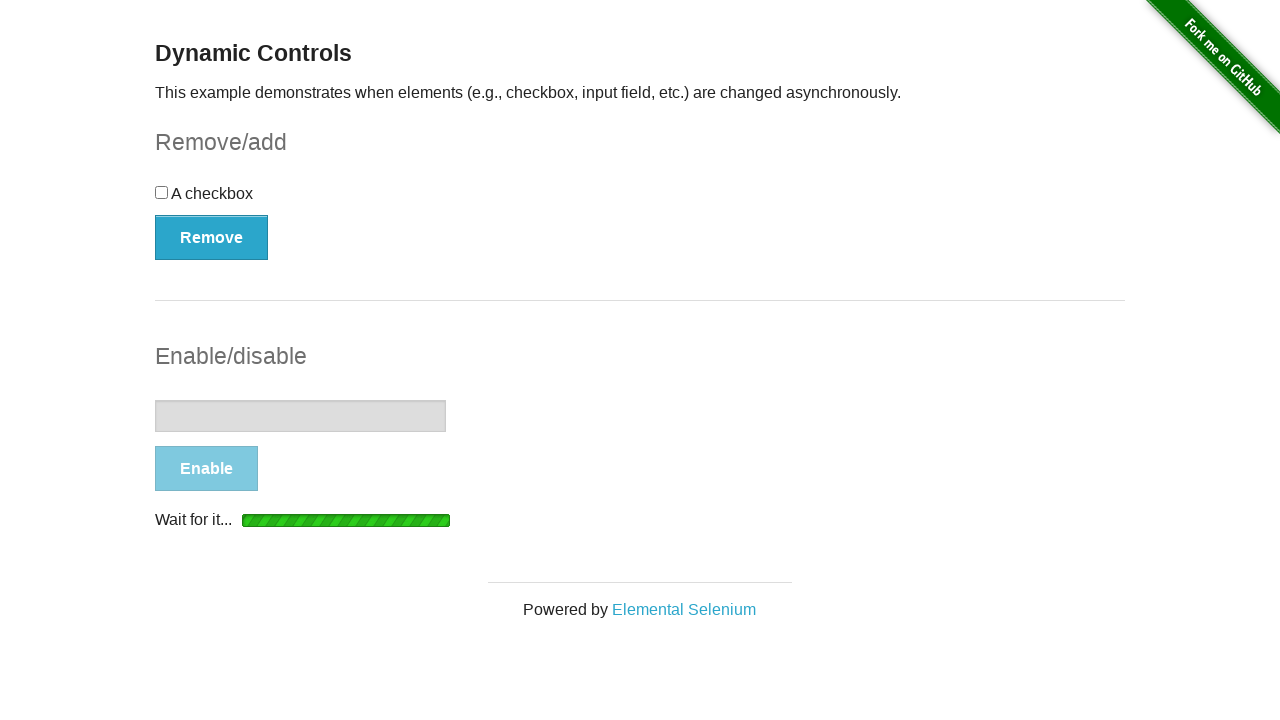

Input field became enabled and ready for interaction
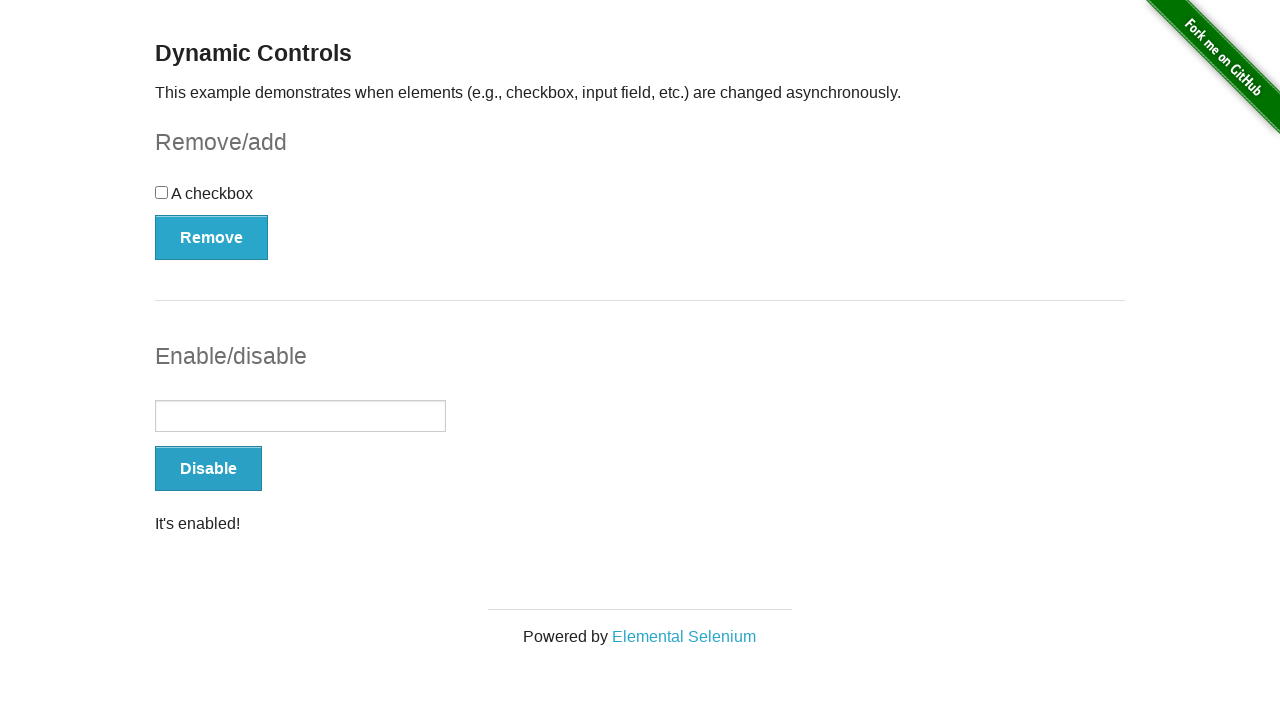

Entered text 'Batch 2 was here' into the input field on //input[@type='text']
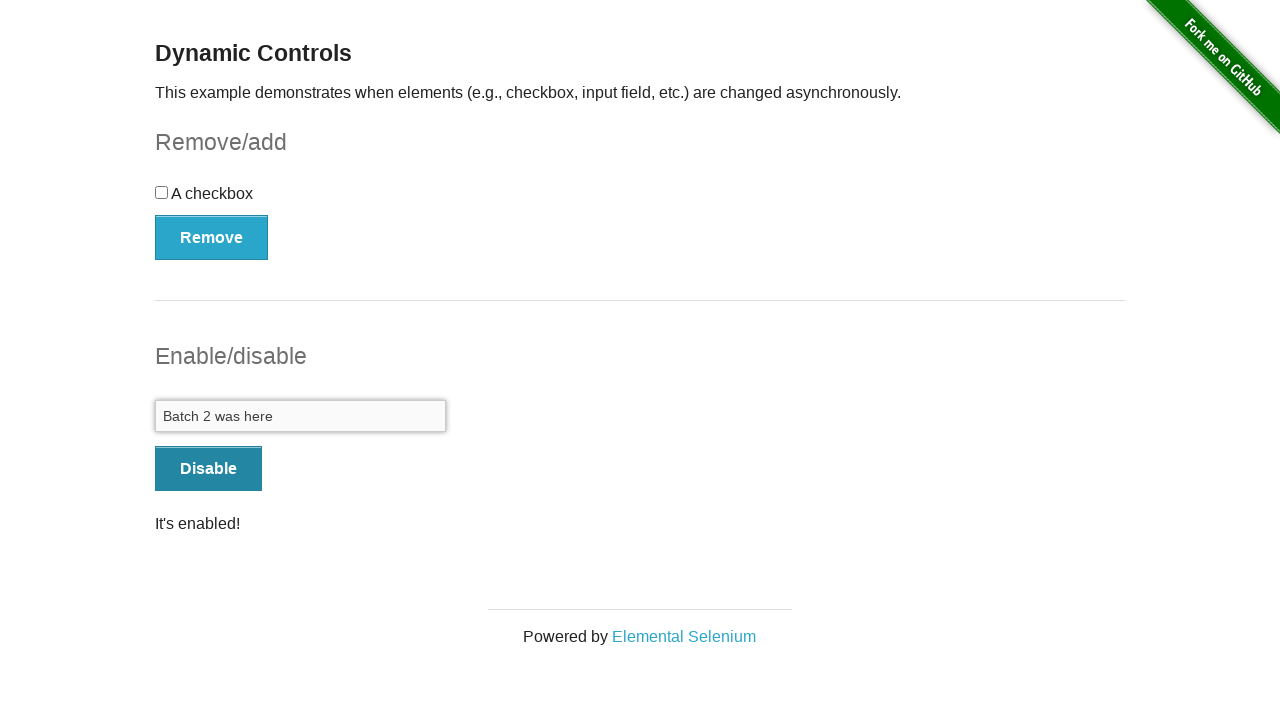

Located the success message element
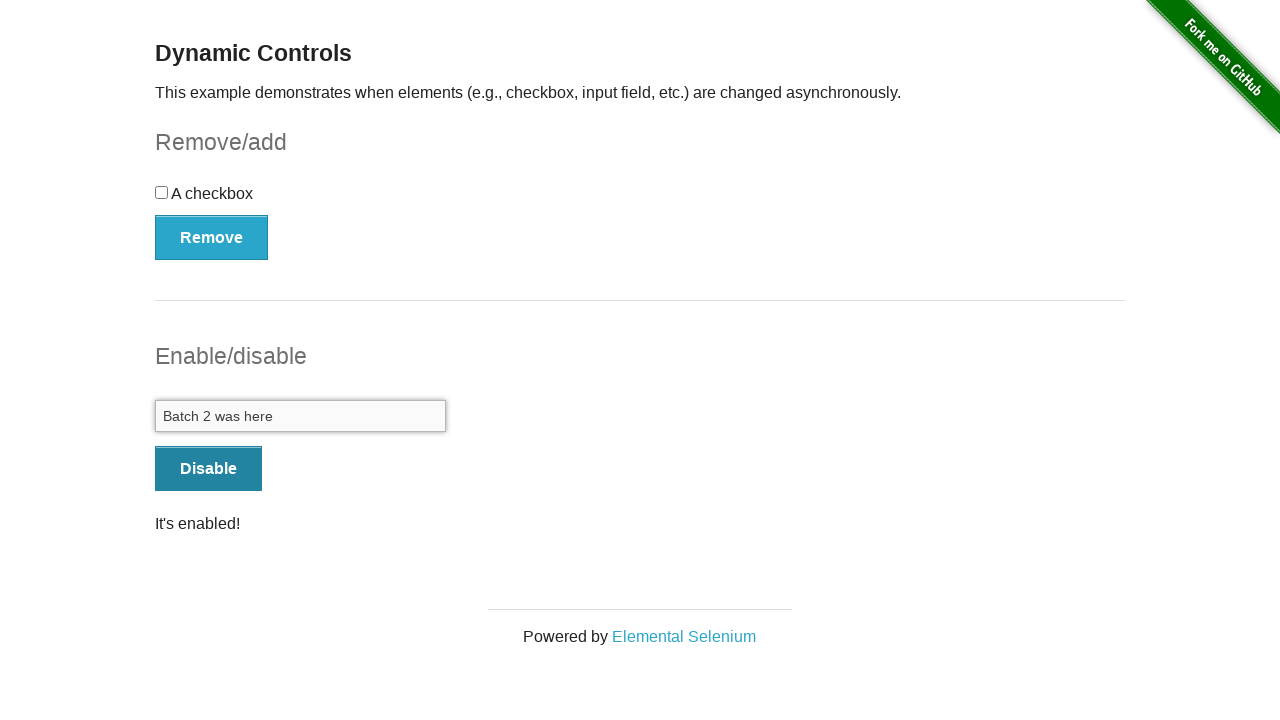

Verified success message displays 'It's enabled!'
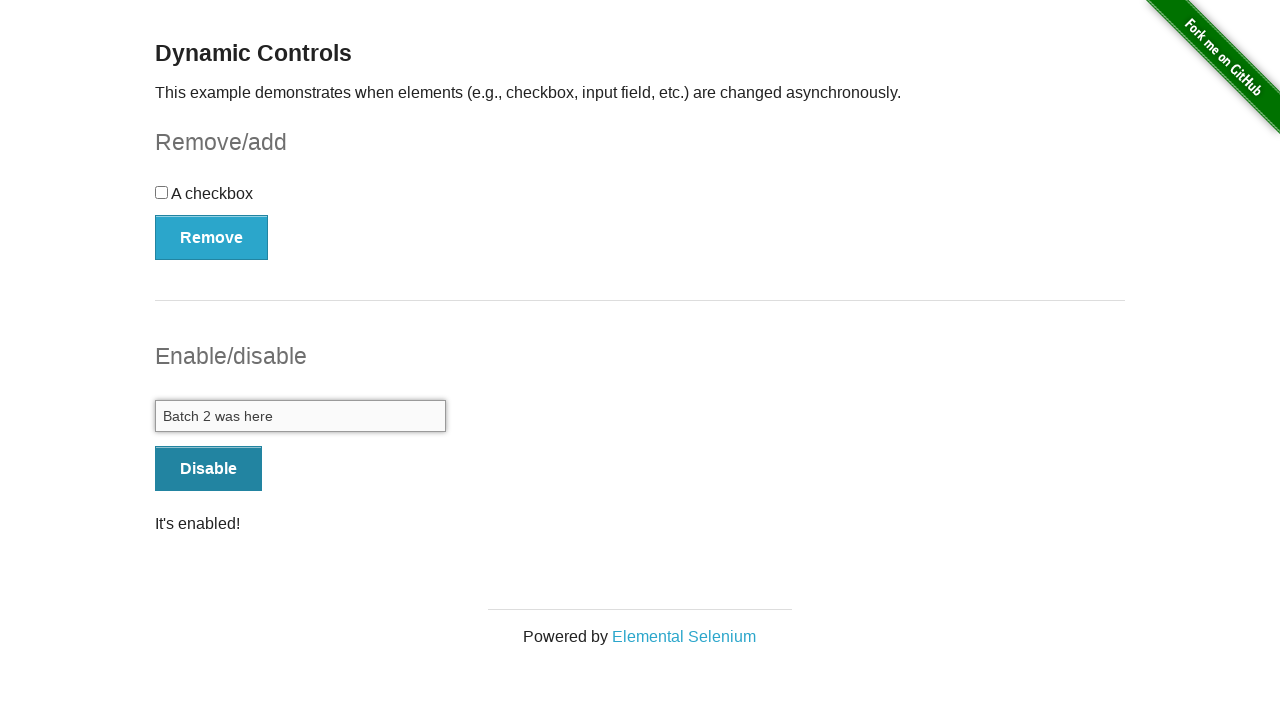

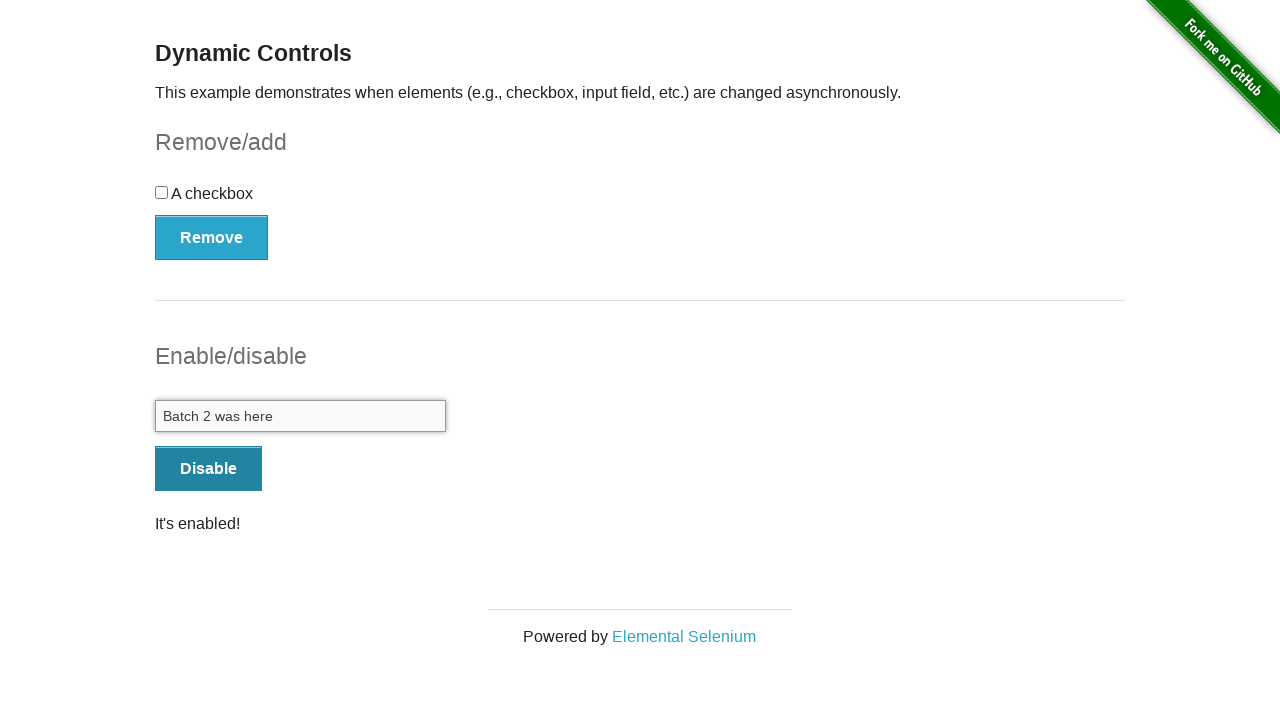